Navigates to the OrangeHRM login page, maximizes the window, and verifies the page title loads correctly.

Starting URL: https://opensource-demo.orangehrmlive.com/web/index.php/auth/login

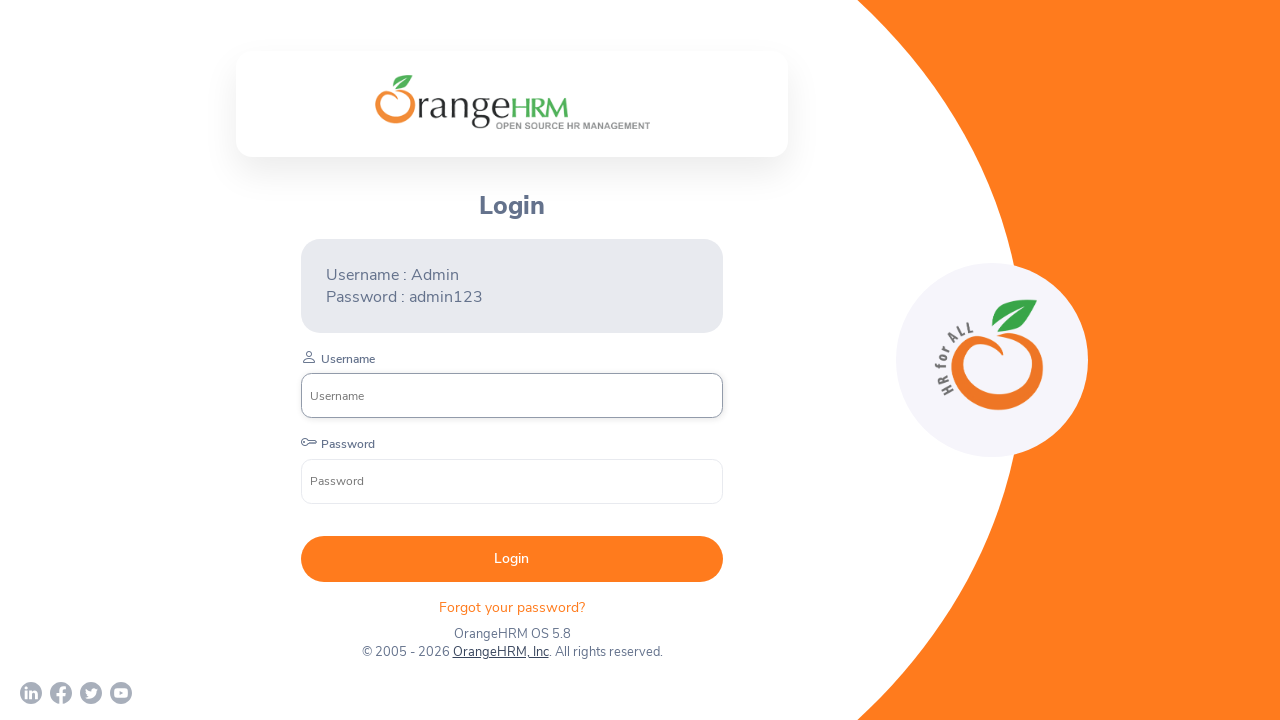

Set viewport size to 1920x1080 to maximize window
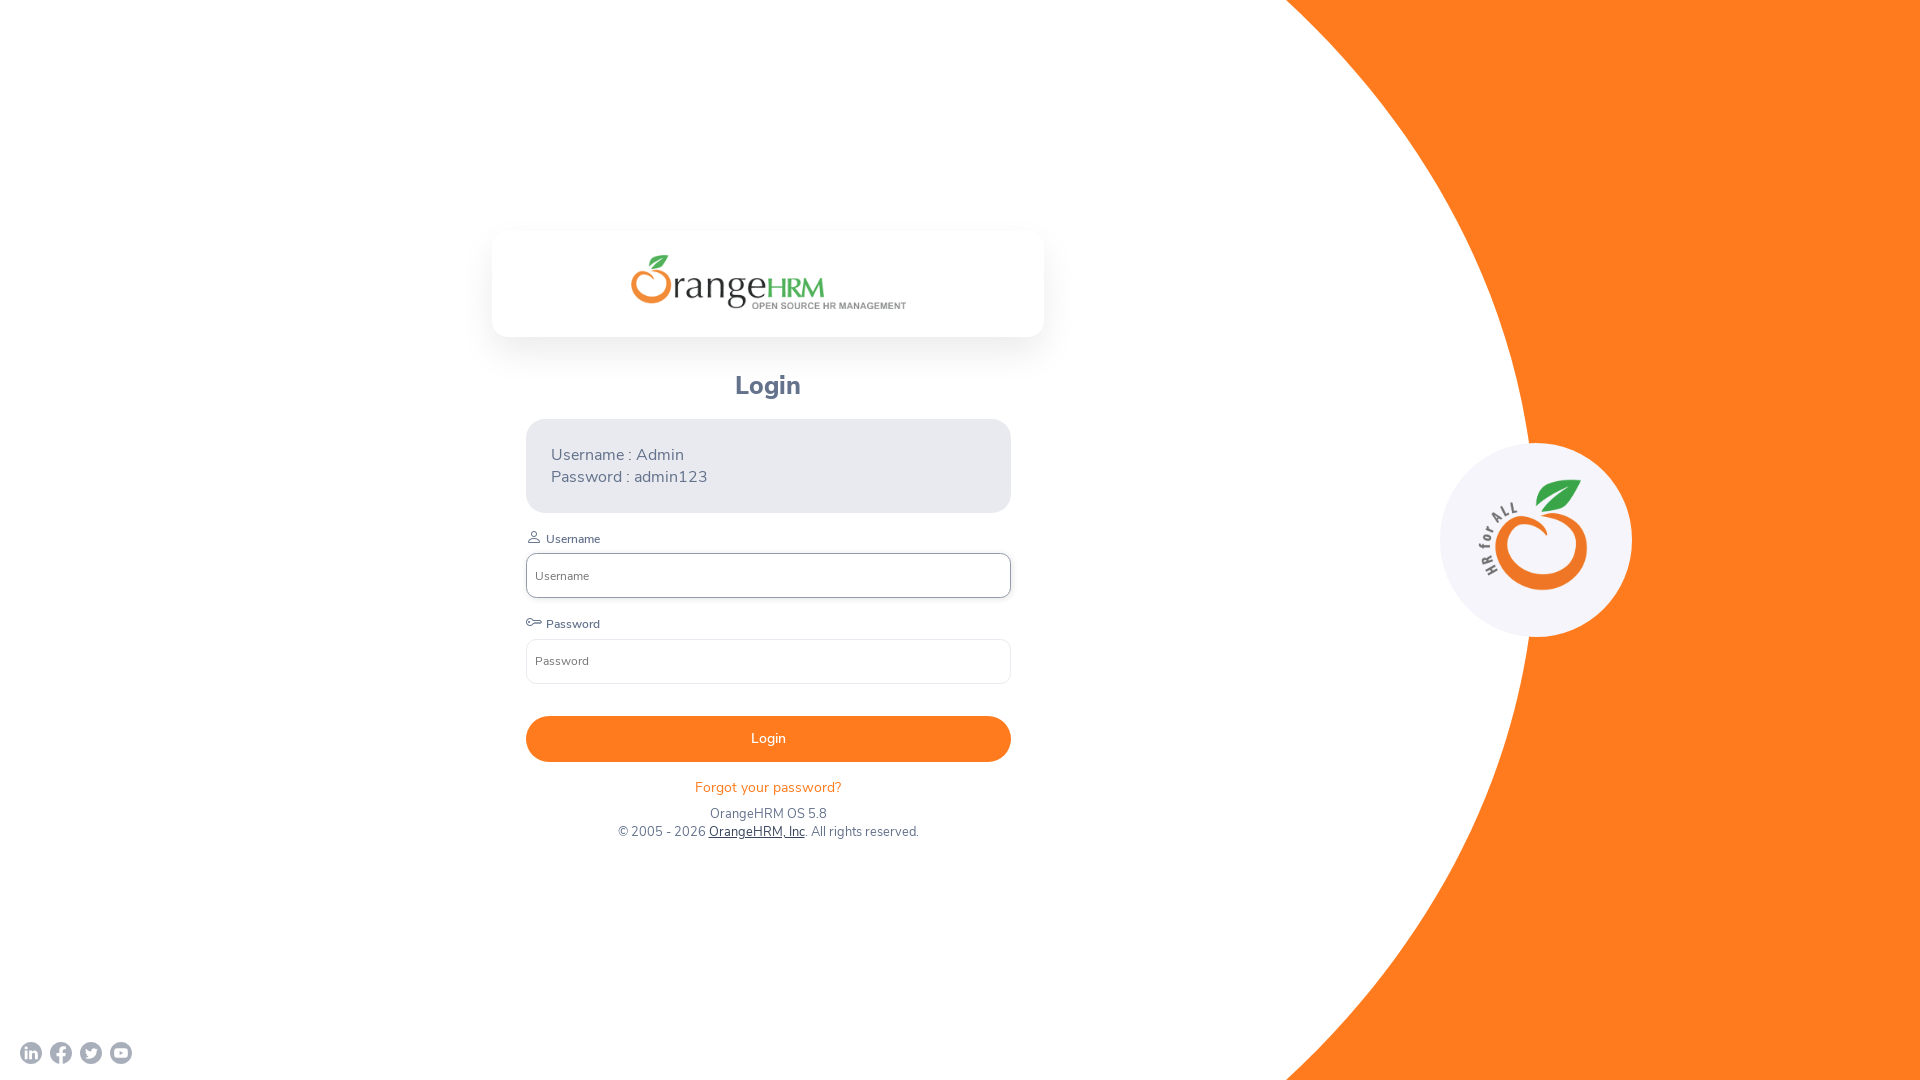

Waited for page to reach domcontentloaded state
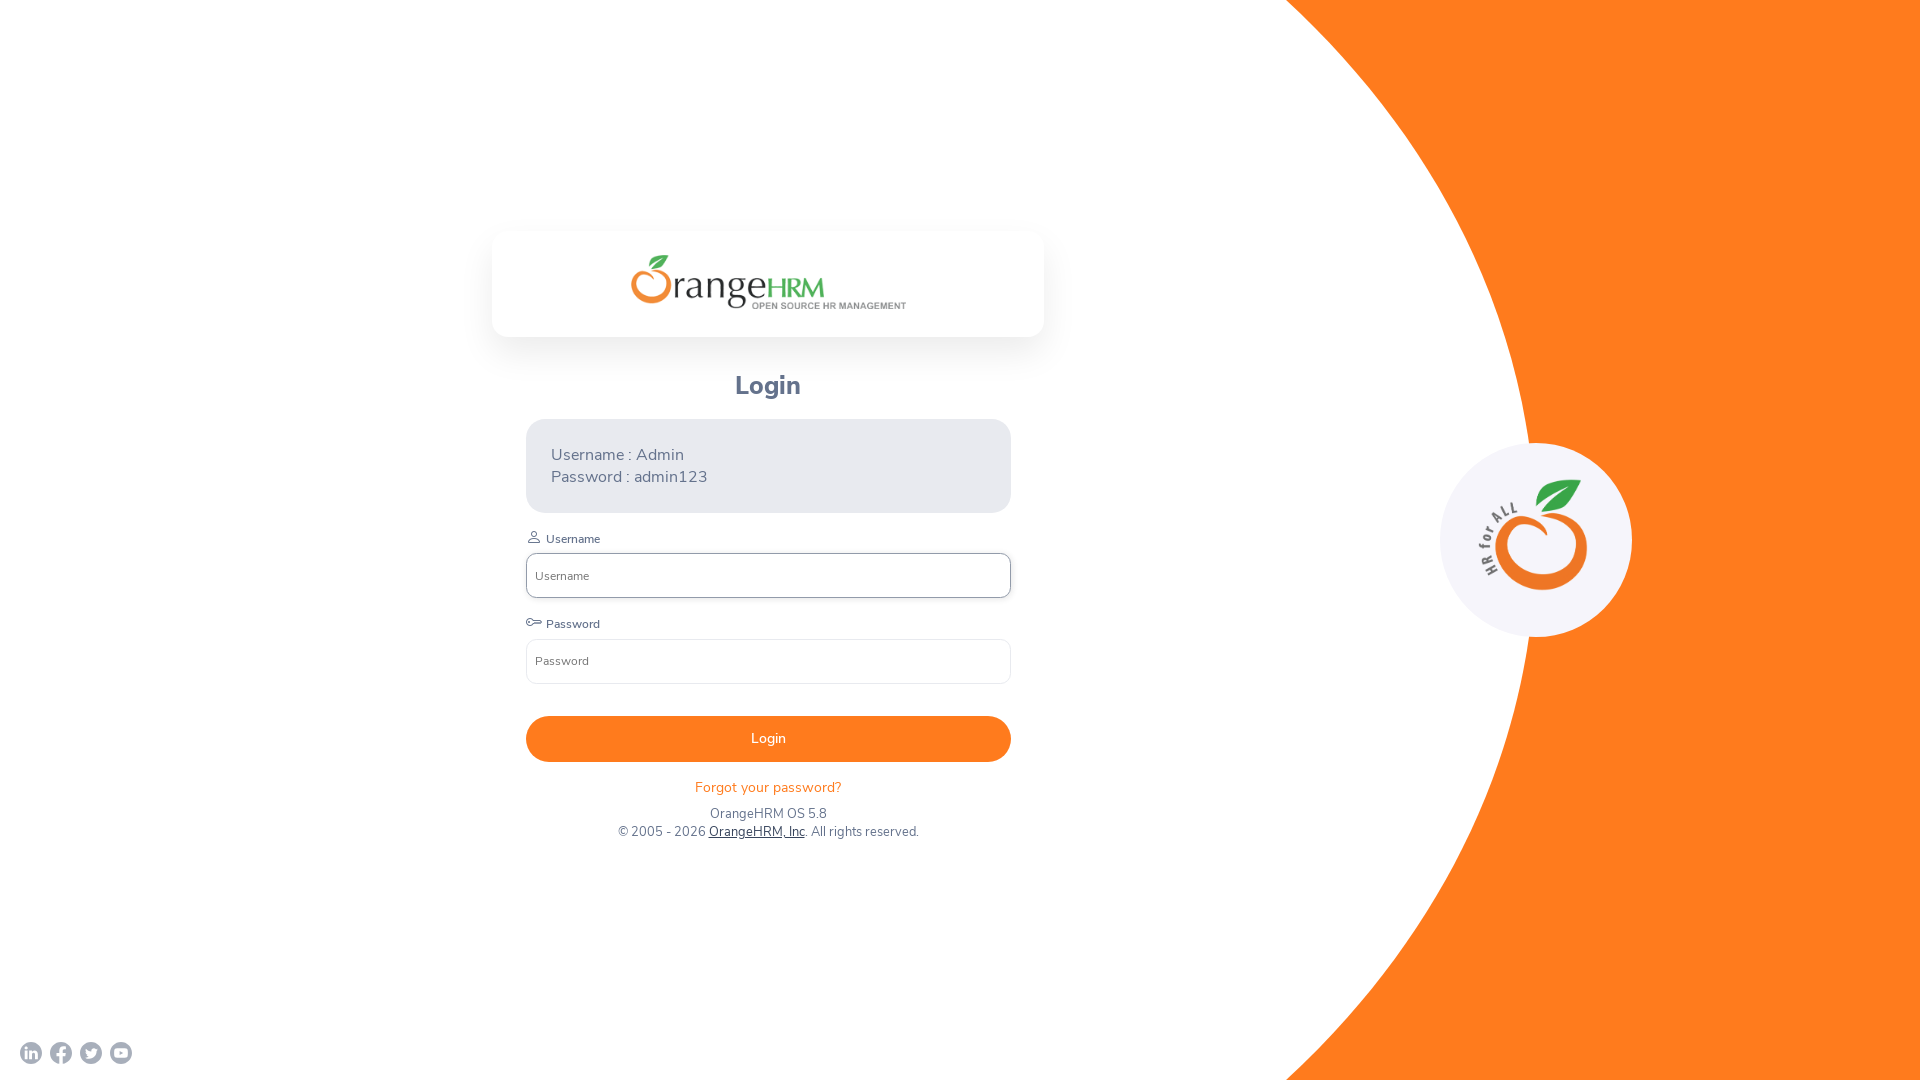

Retrieved page title: 'OrangeHRM'
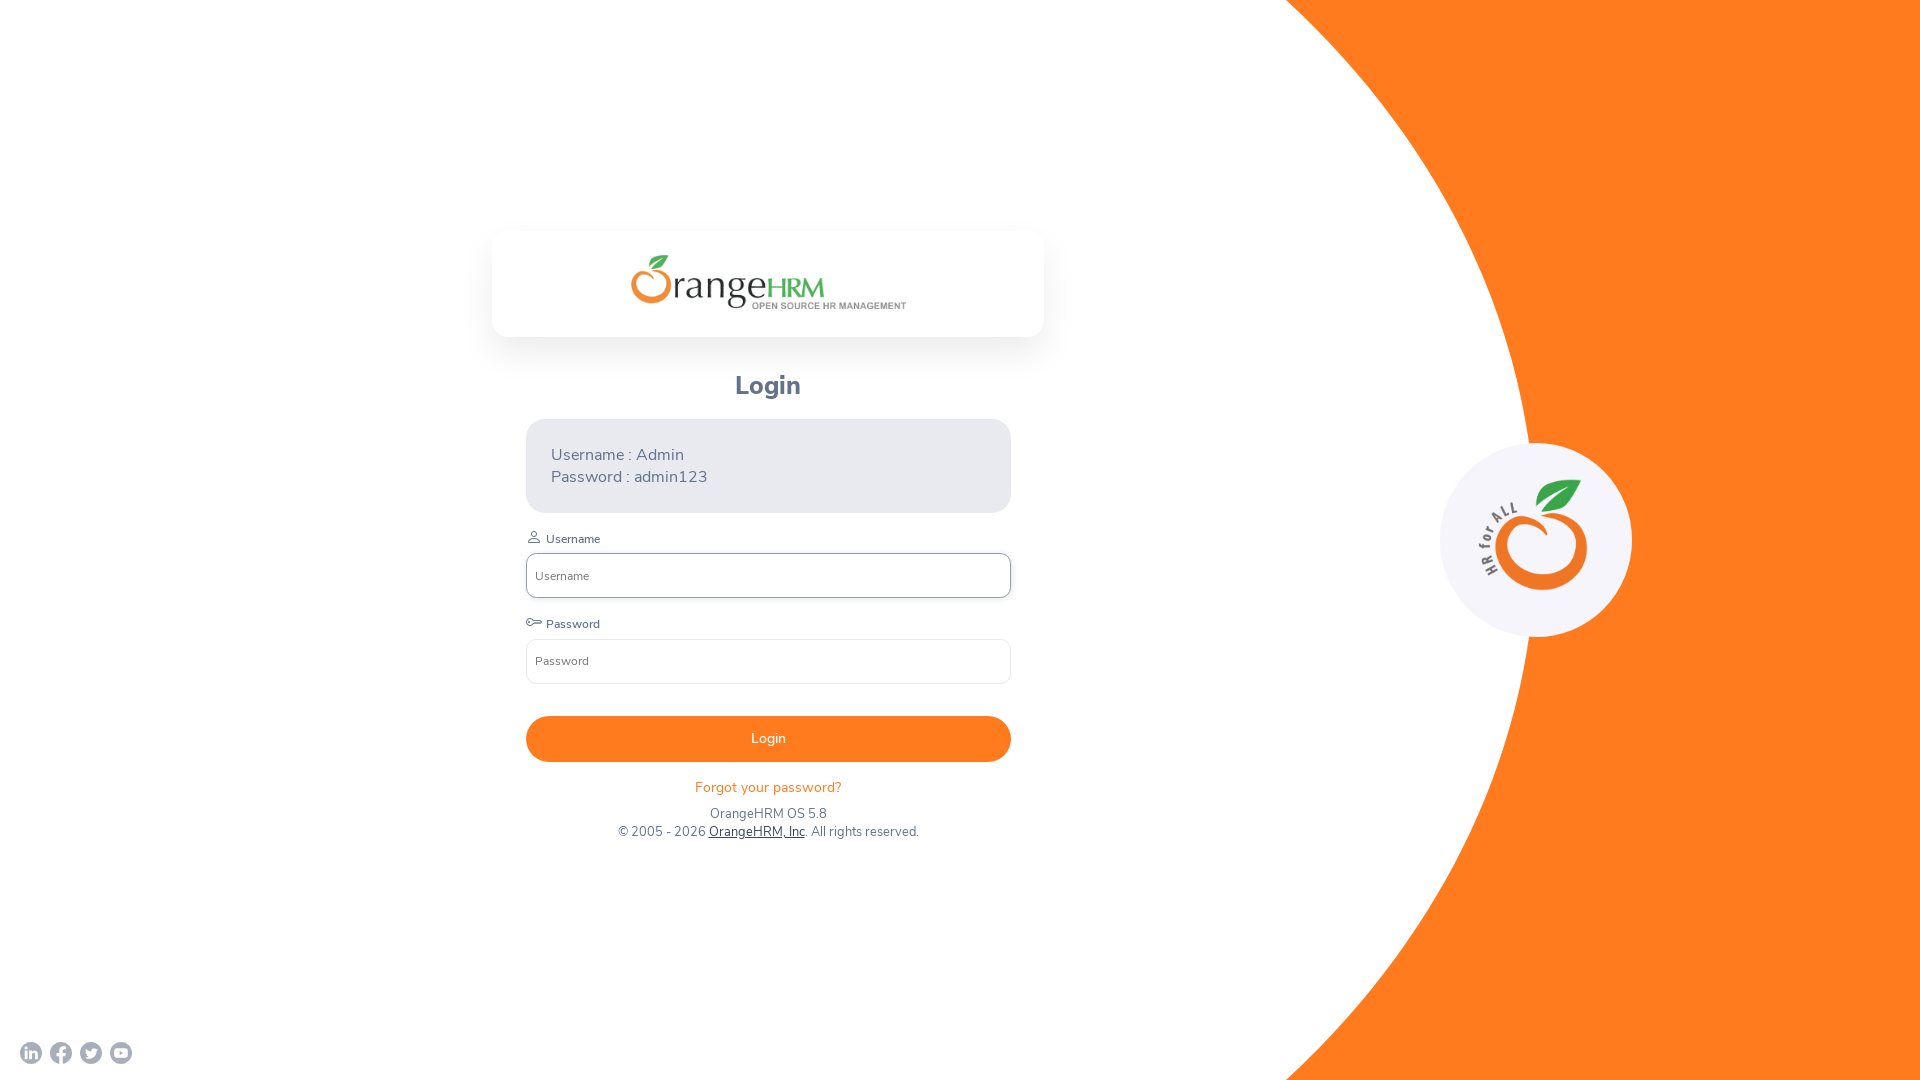

Verified page title contains 'OrangeHRM' or 'Orange'
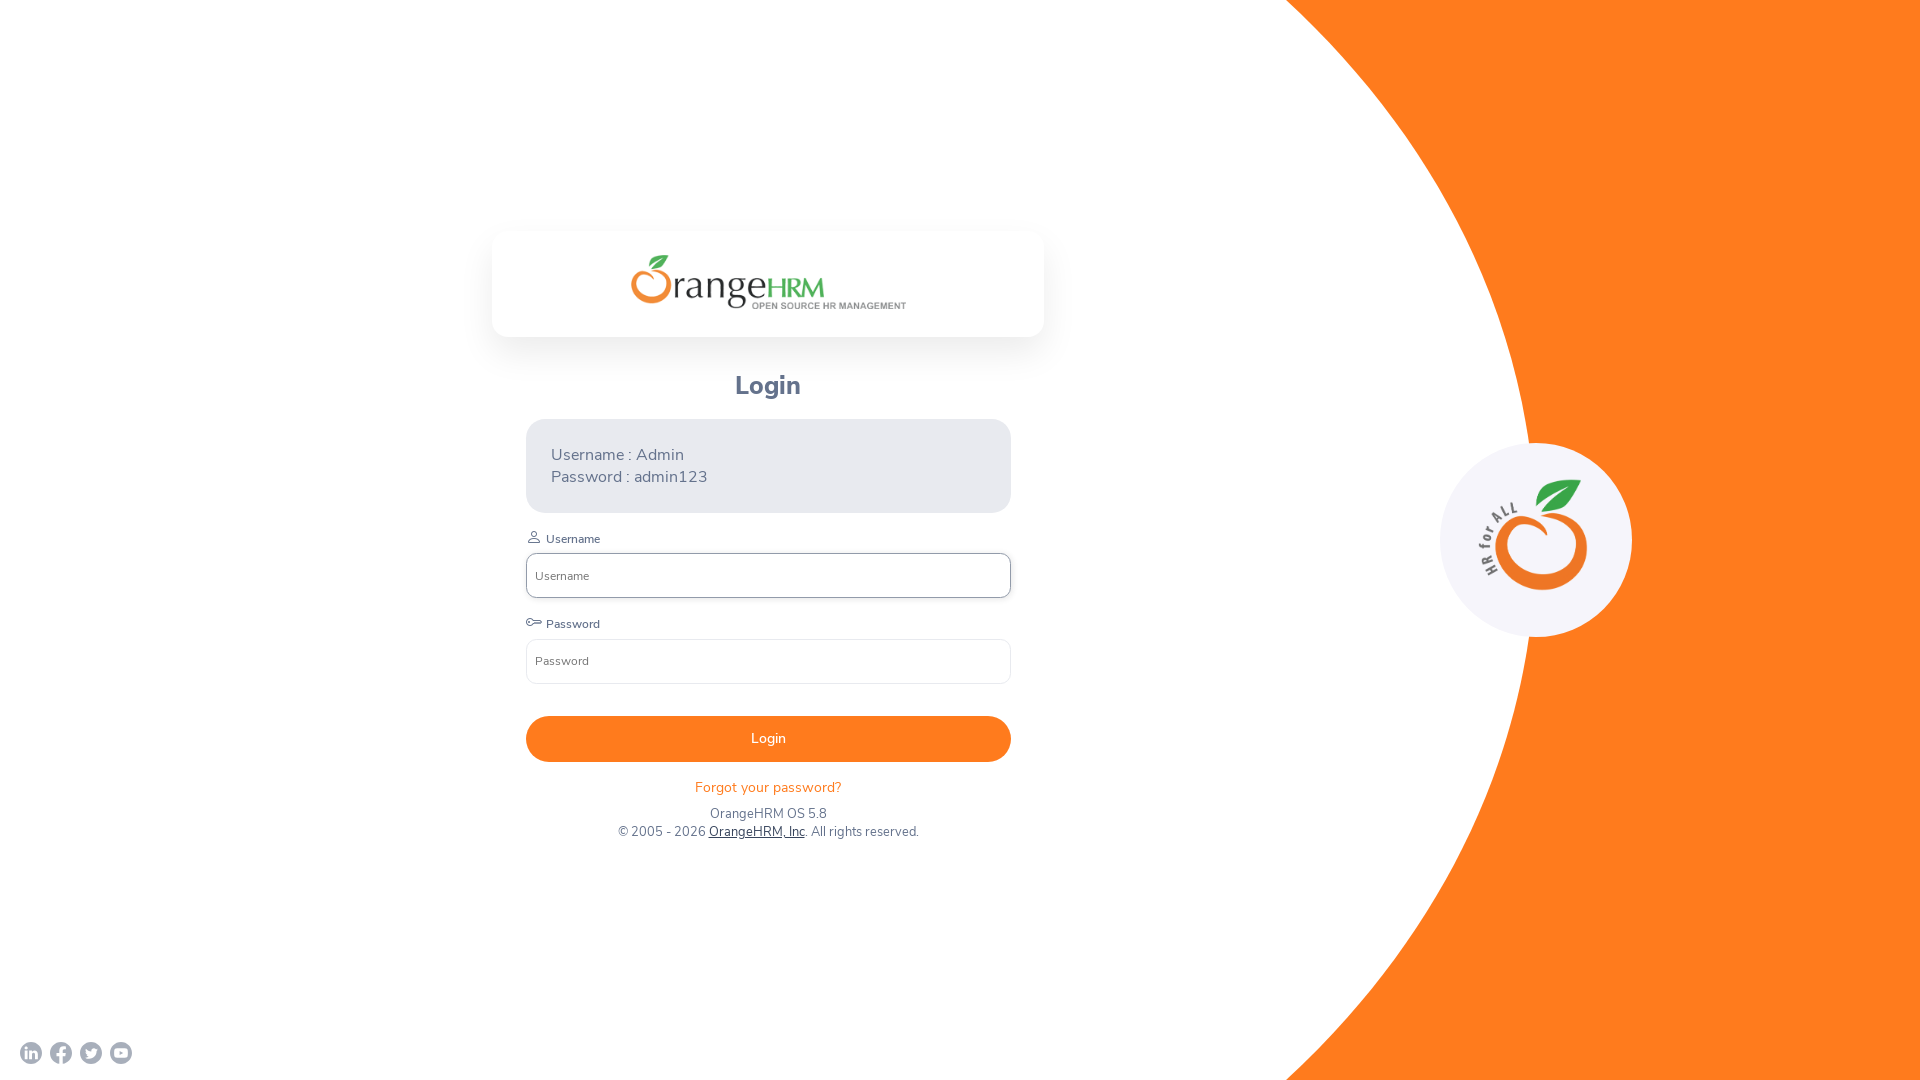

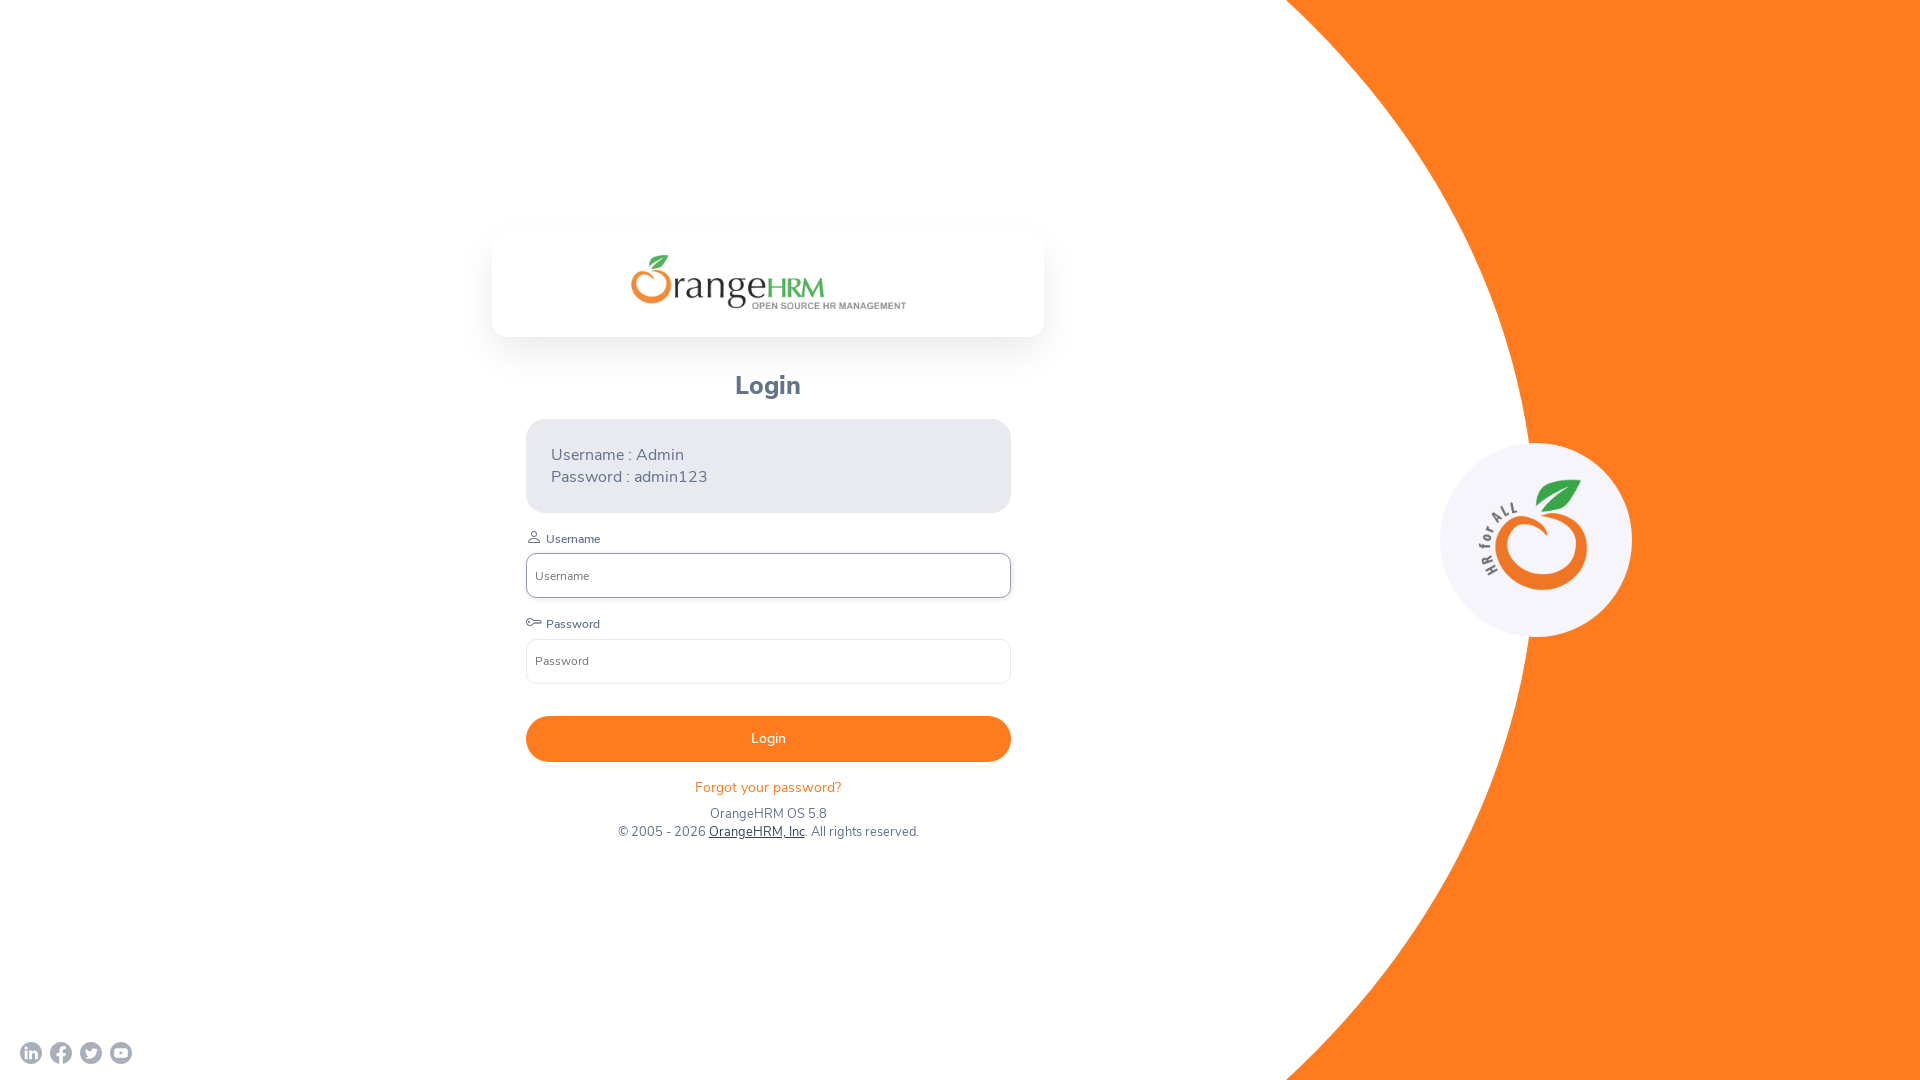